Tests window handling functionality by opening a new window through a link click and switching between parent and child windows

Starting URL: https://the-internet.herokuapp.com/

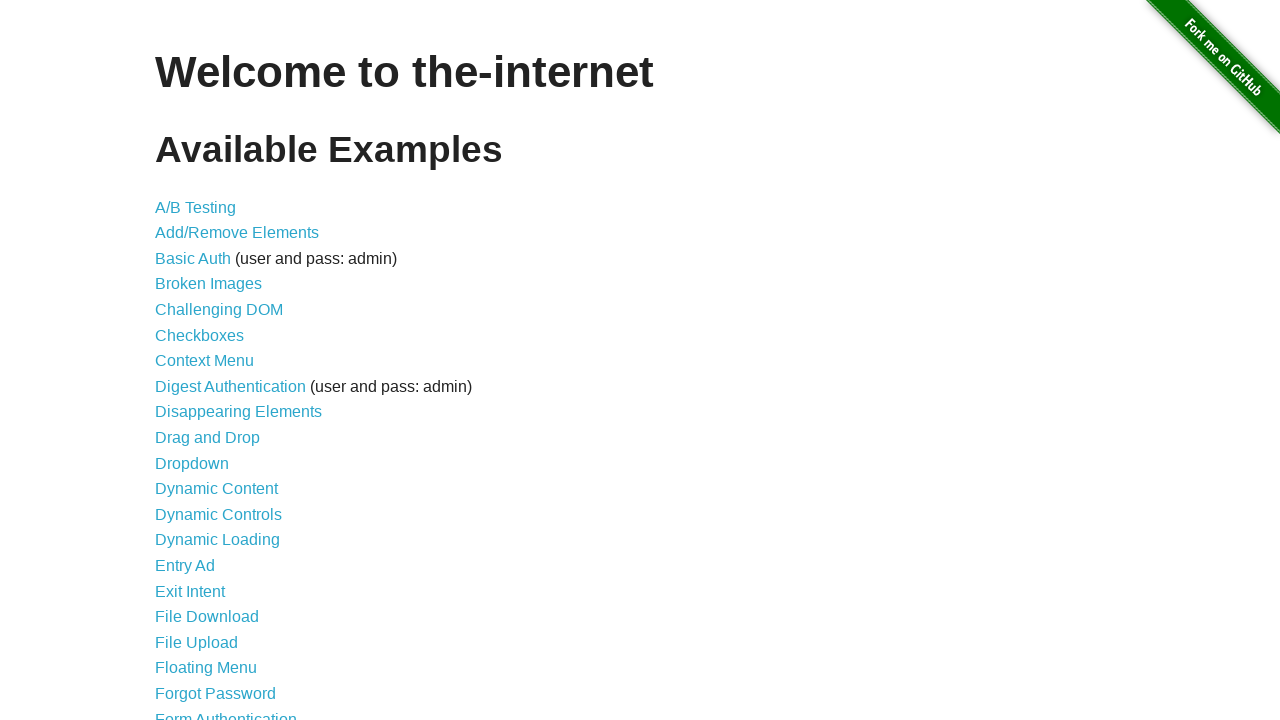

Clicked on Multiple Windows link at (218, 369) on text=Multiple Windows
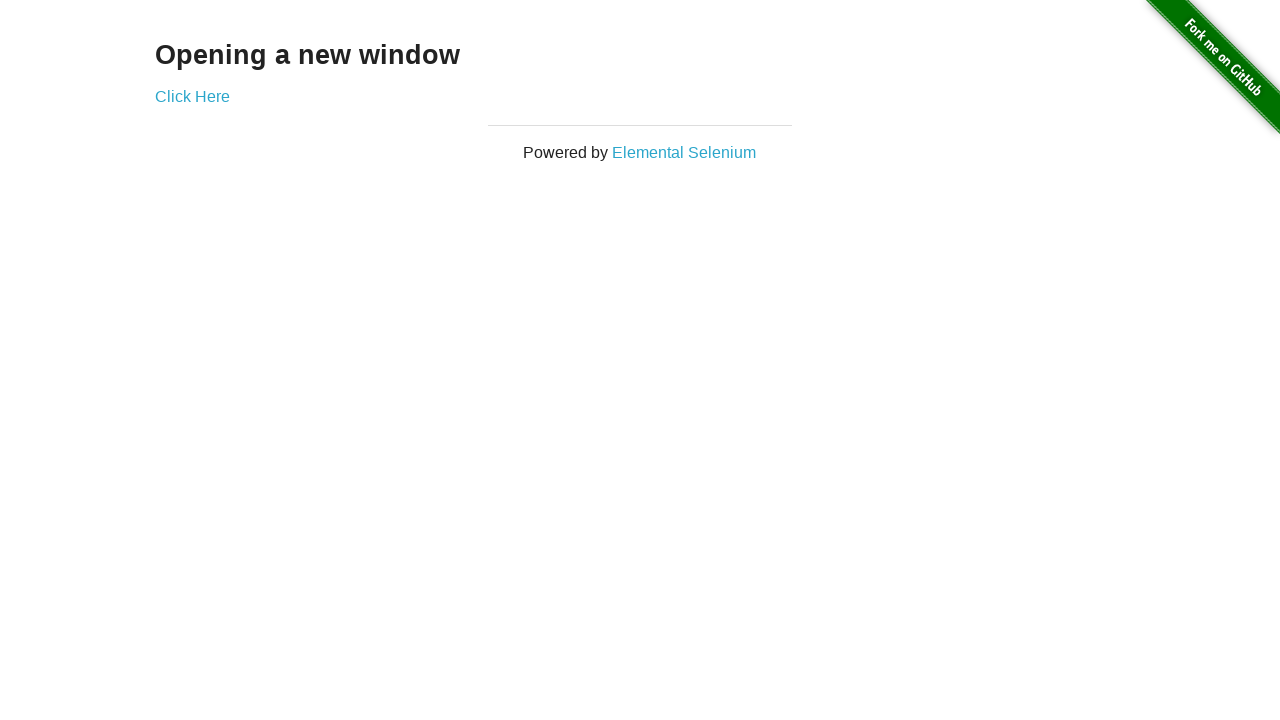

Clicked link to open new window at (192, 96) on div.example a
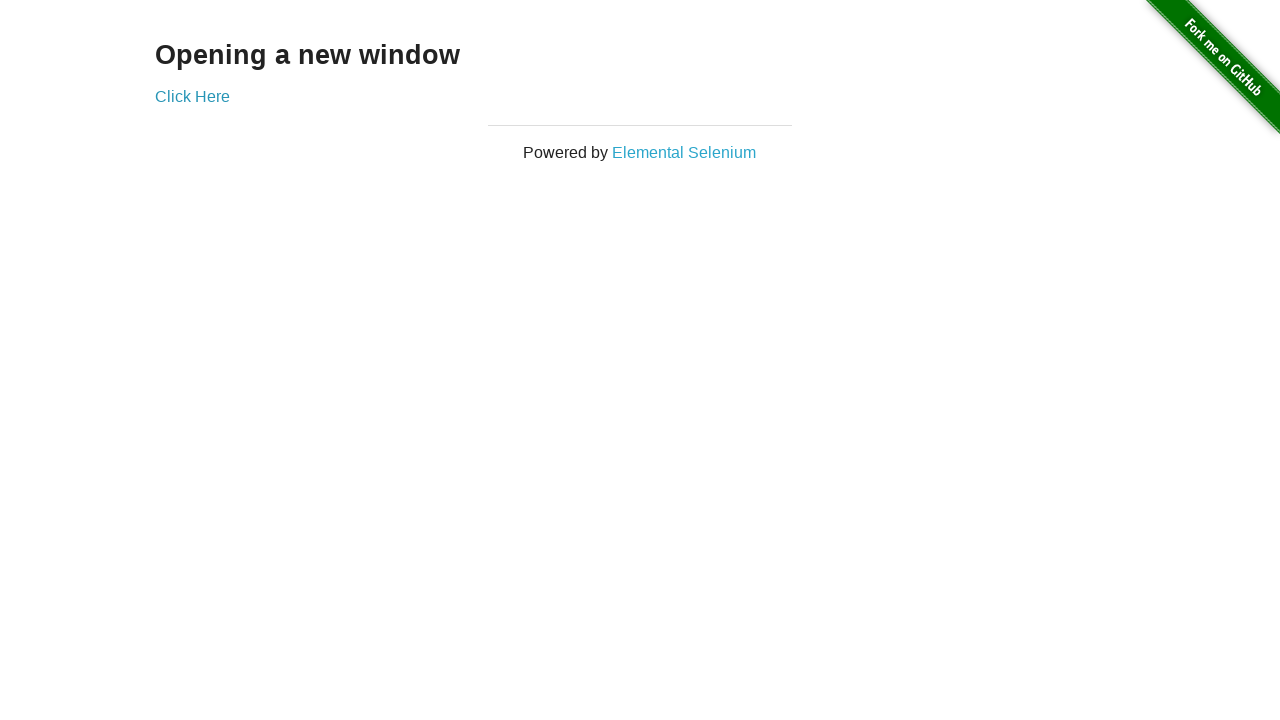

New child window opened and captured
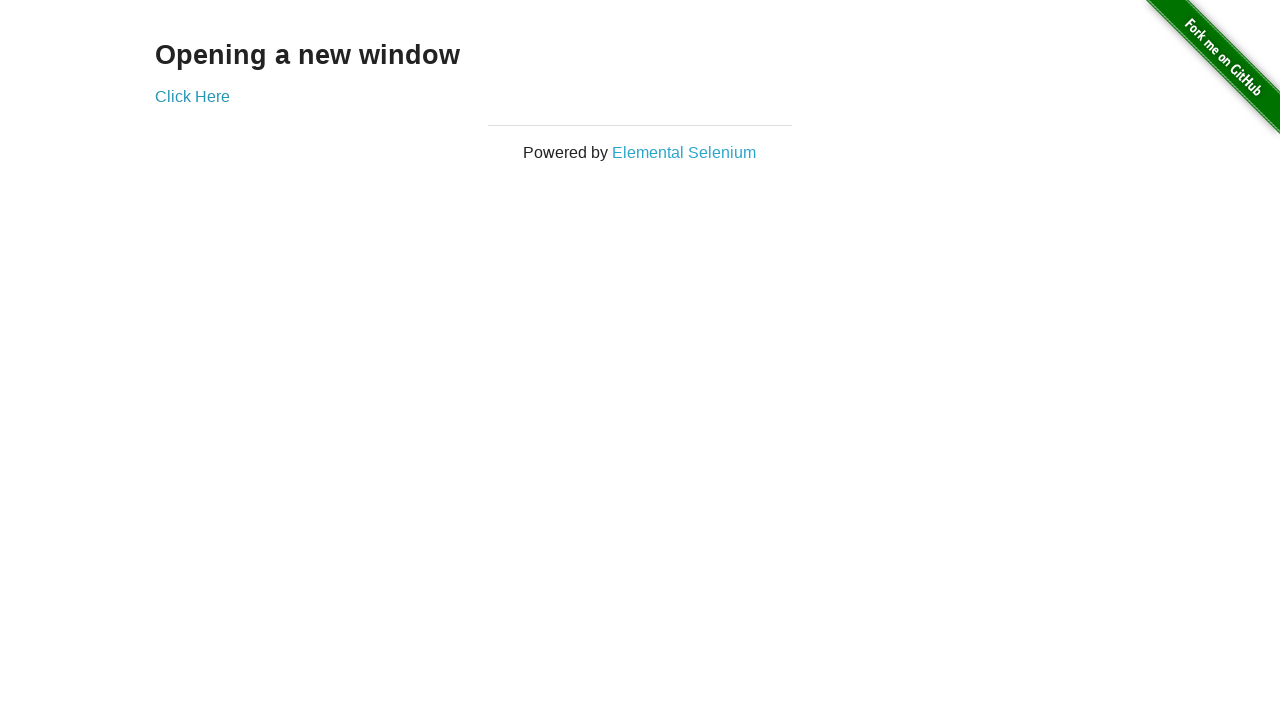

Retrieved text from child window: New Window
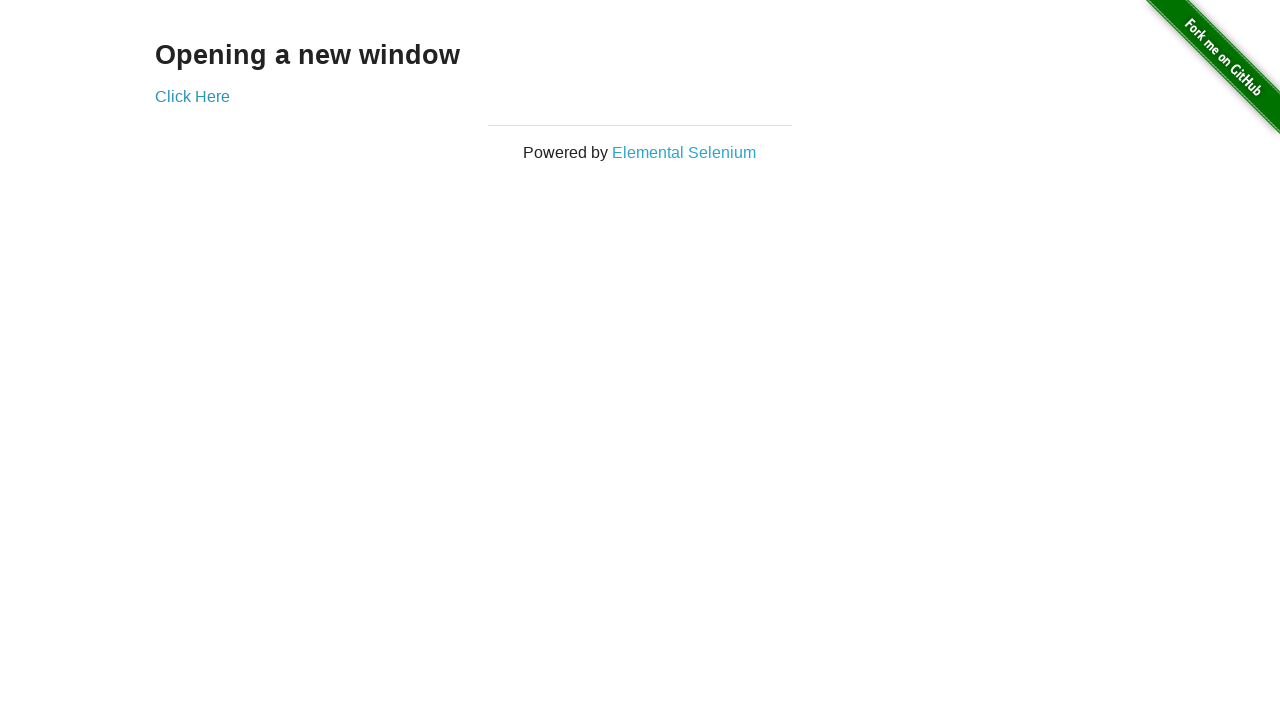

Retrieved text from parent window: Opening a new window
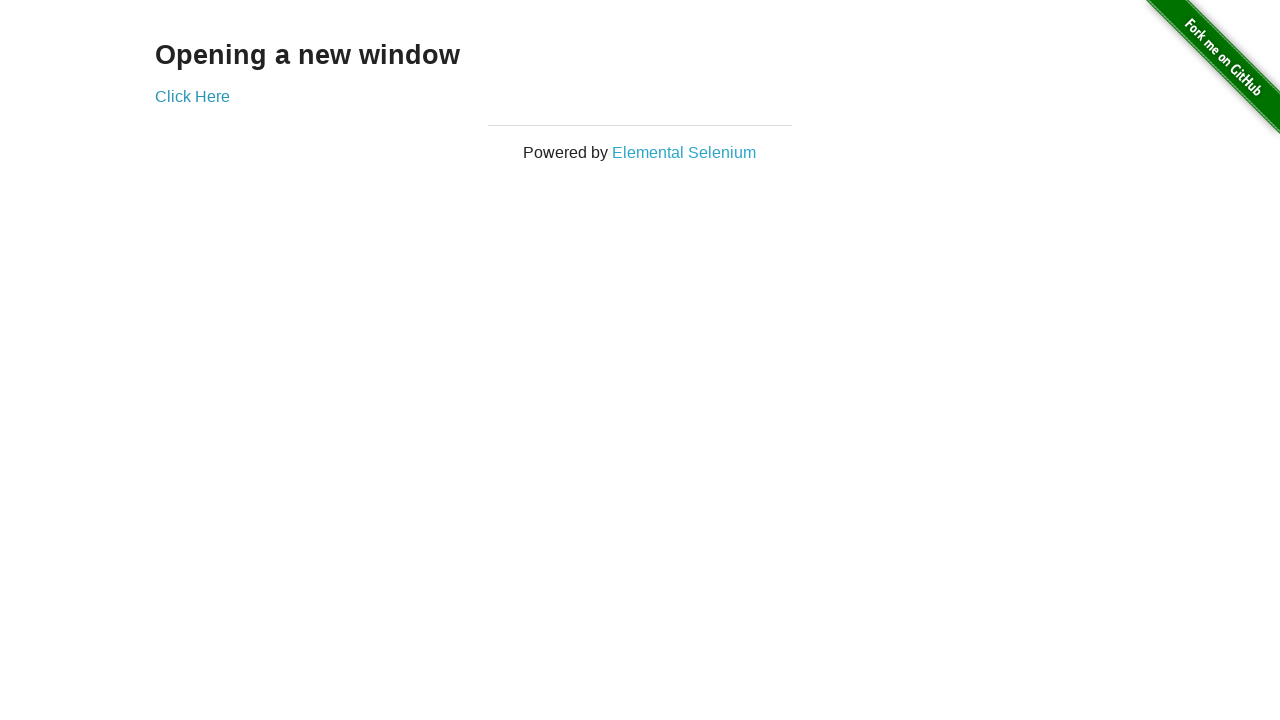

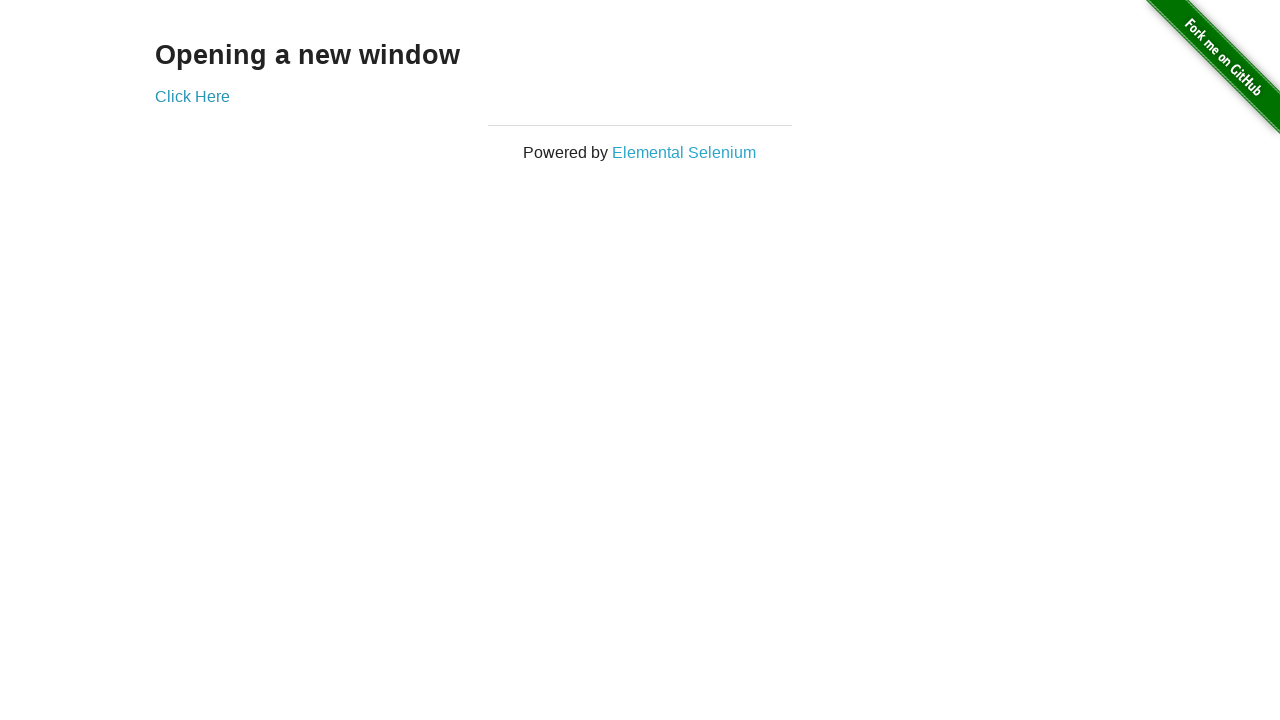